Tests the forgot password flow on Docuport by clicking the forgot password link and verifying the URL contains reset-password

Starting URL: https://beta.docuport.app

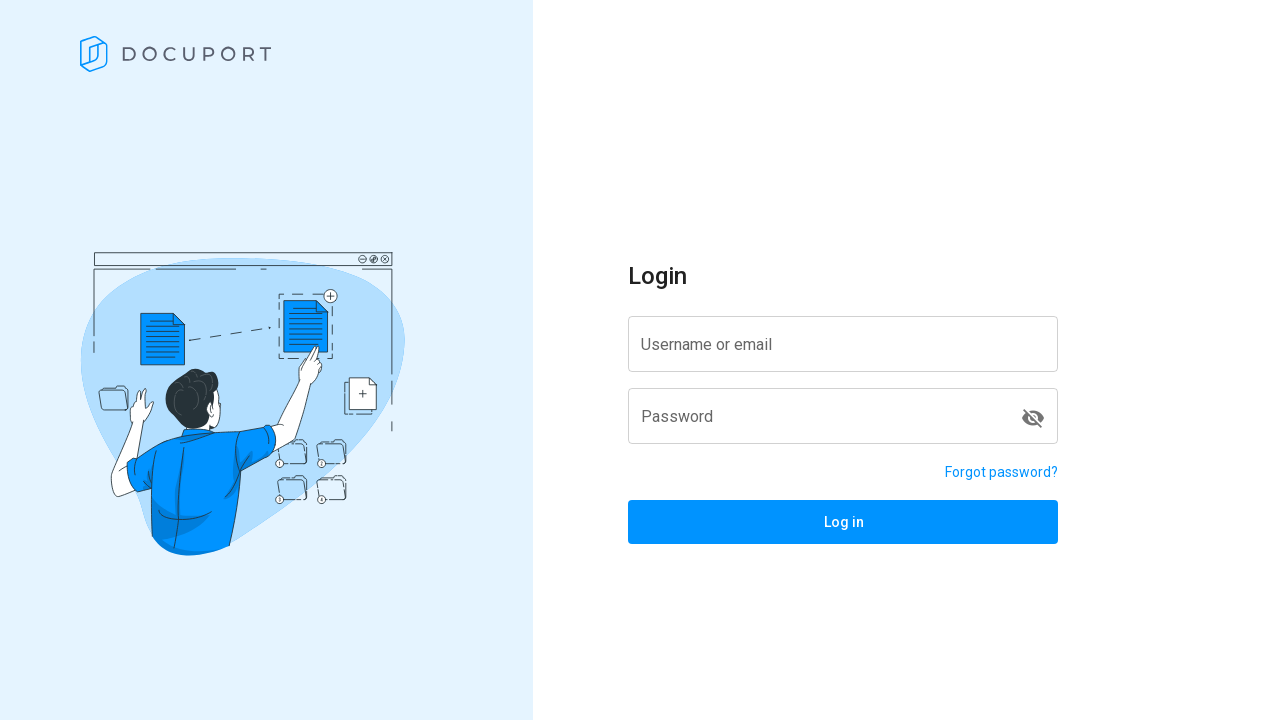

Clicked forgot password link at (1002, 472) on a[href='/reset-password']
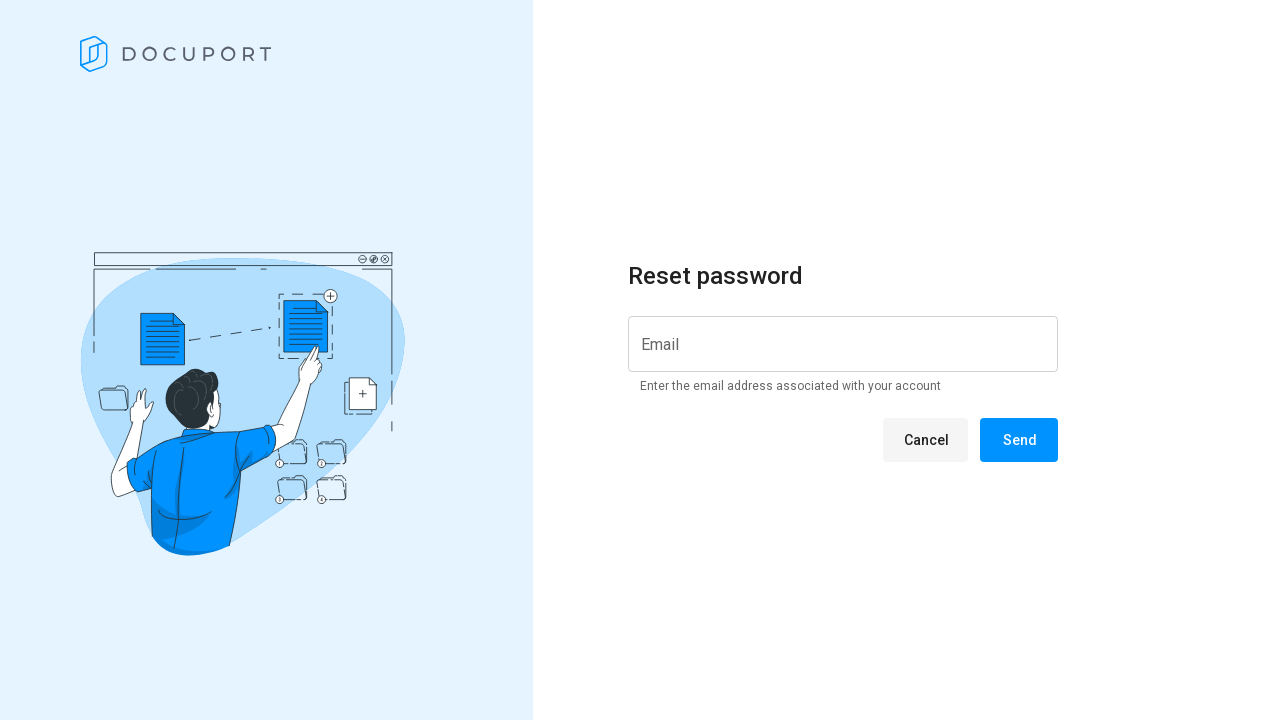

Verified URL contains reset-password
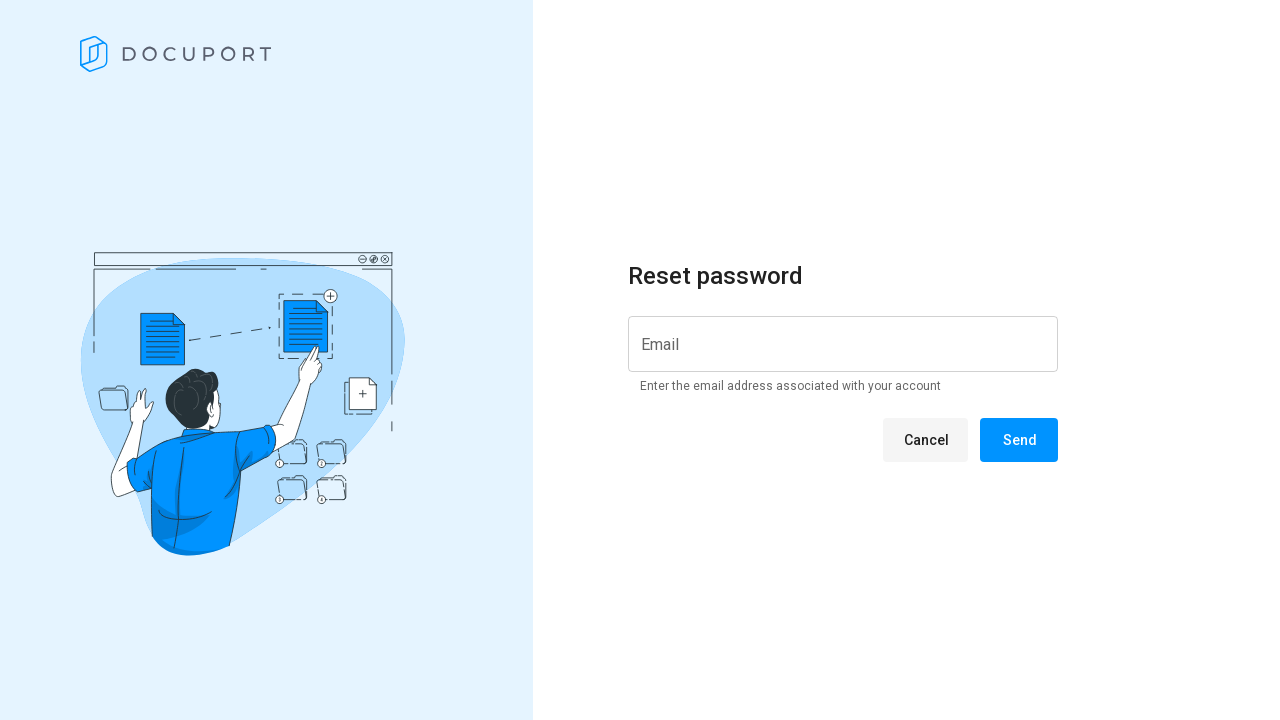

Verified email input field is visible on reset password page
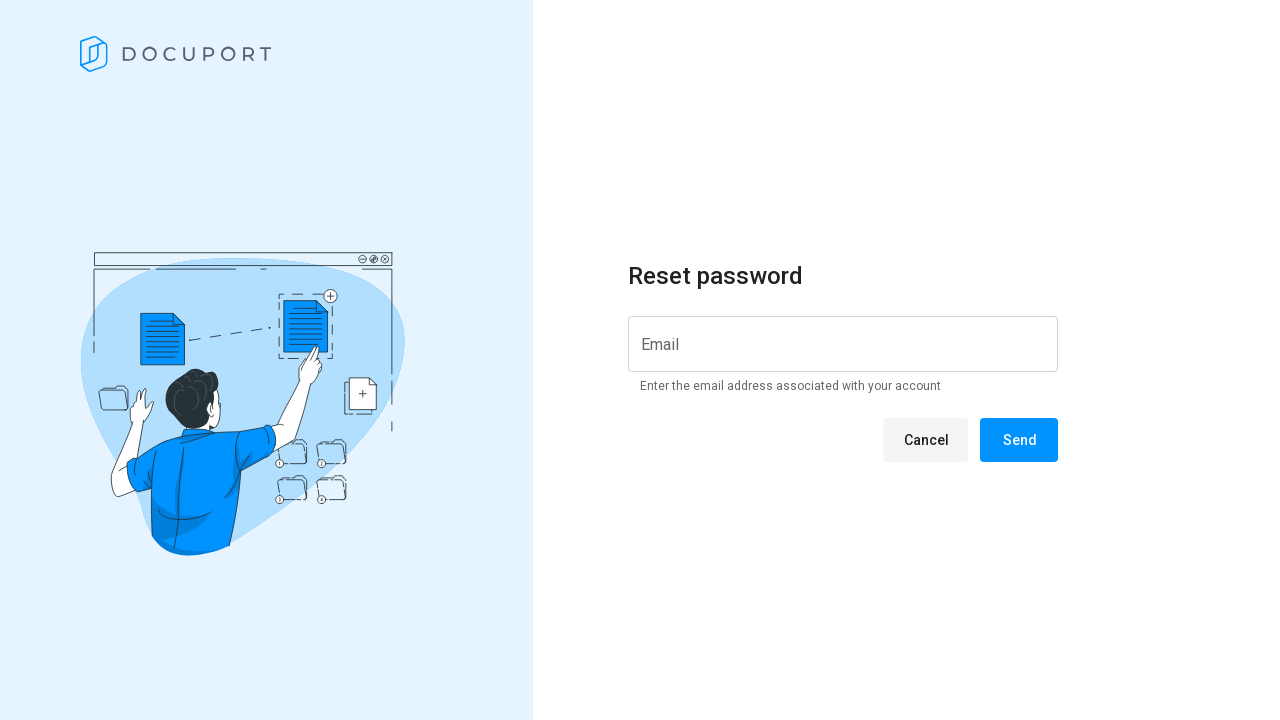

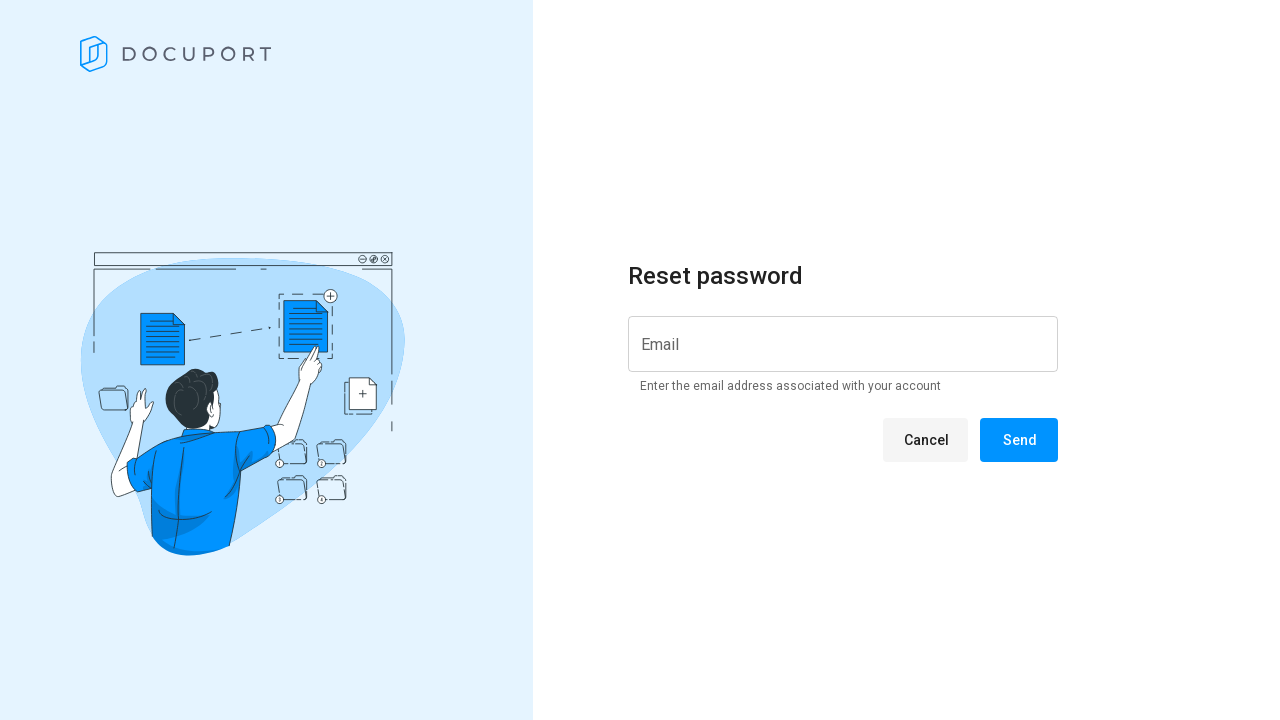